Verifies that the login page wrapper/logo element is displayed correctly on the OrangeHRM login page

Starting URL: https://opensource-demo.orangehrmlive.com/web/index.php/auth/login

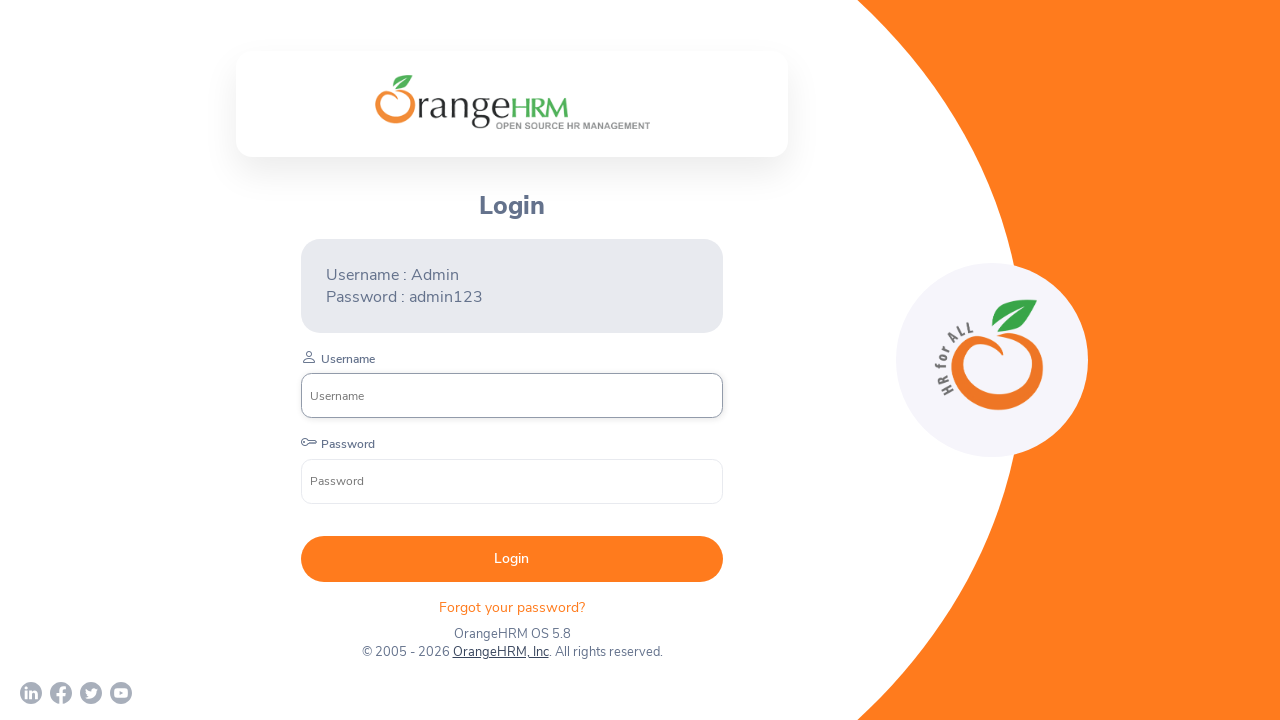

Waited for login wrapper element to become visible
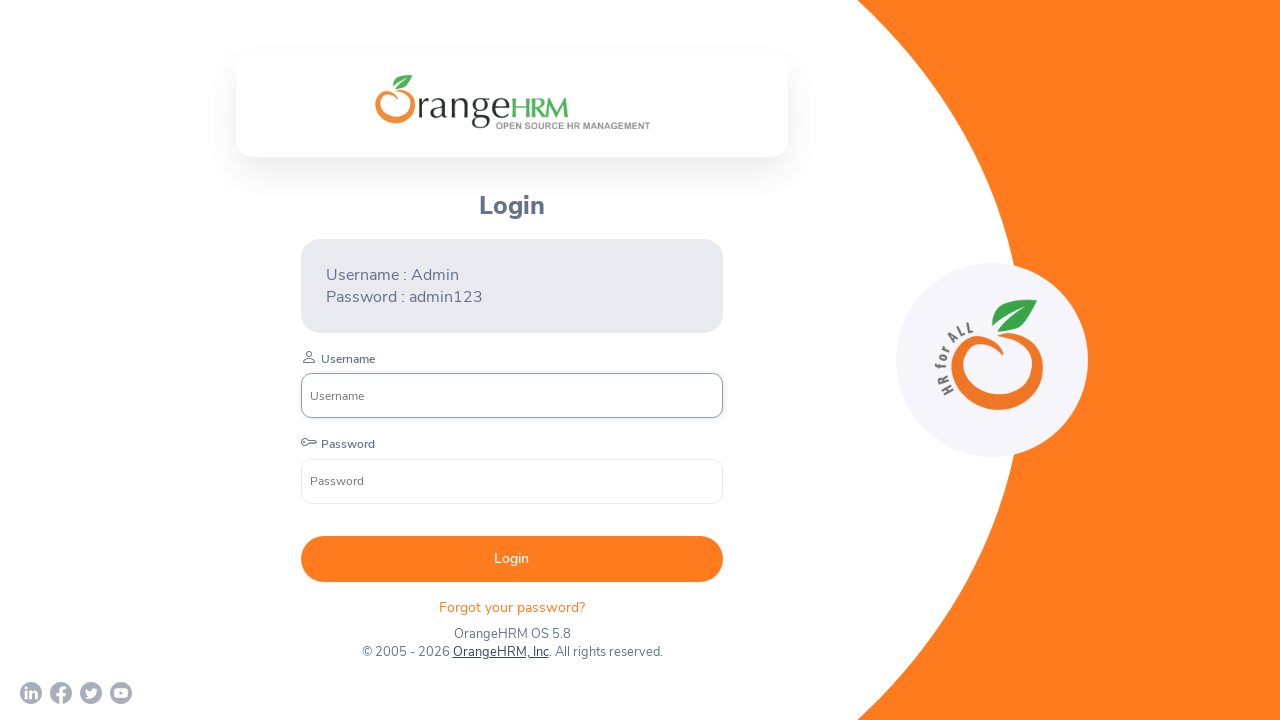

Verified login wrapper element is displayed on OrangeHRM login page
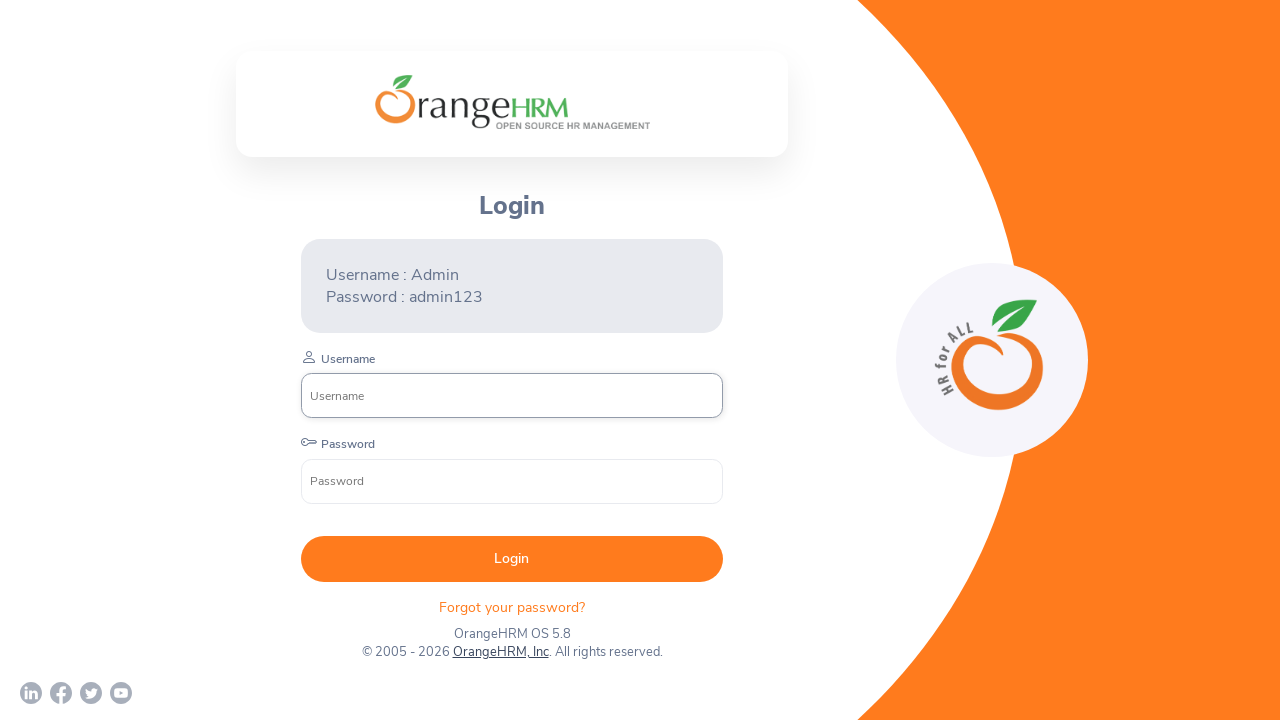

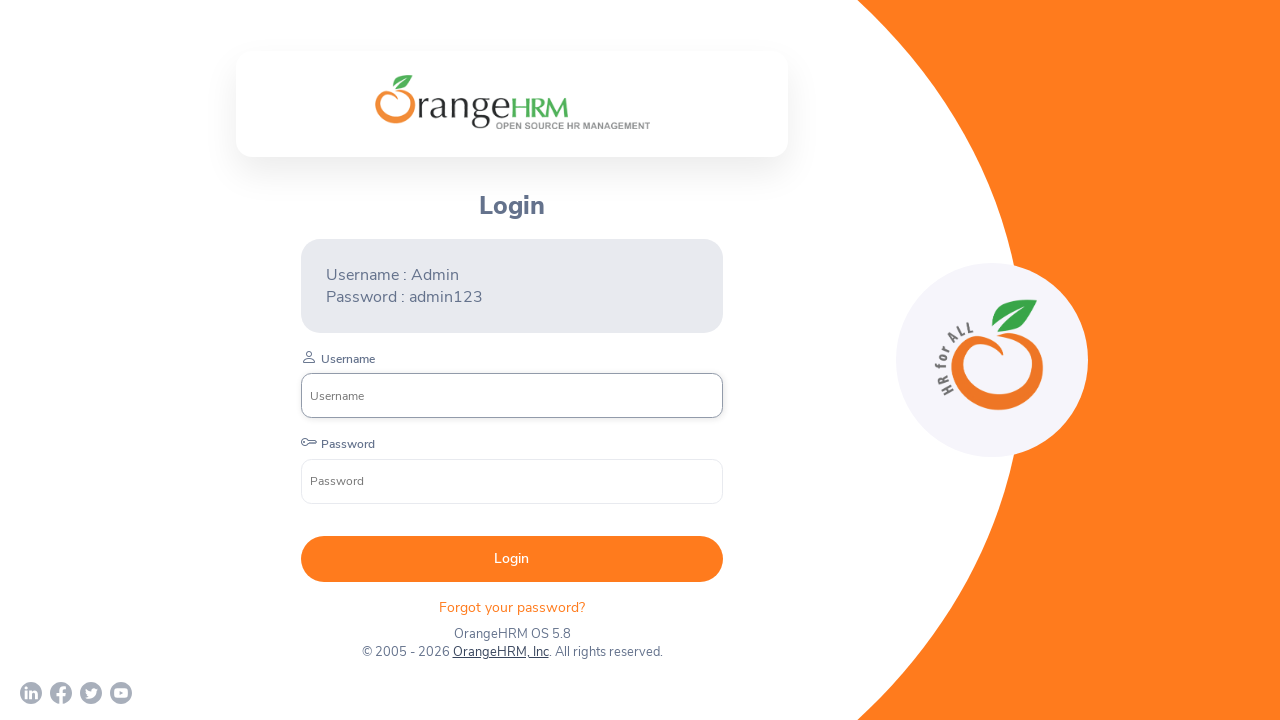